Tests opening a new browser window by clicking a button, switching to the new window, and verifying the heading text displays correctly.

Starting URL: https://demoqa.com/browser-windows

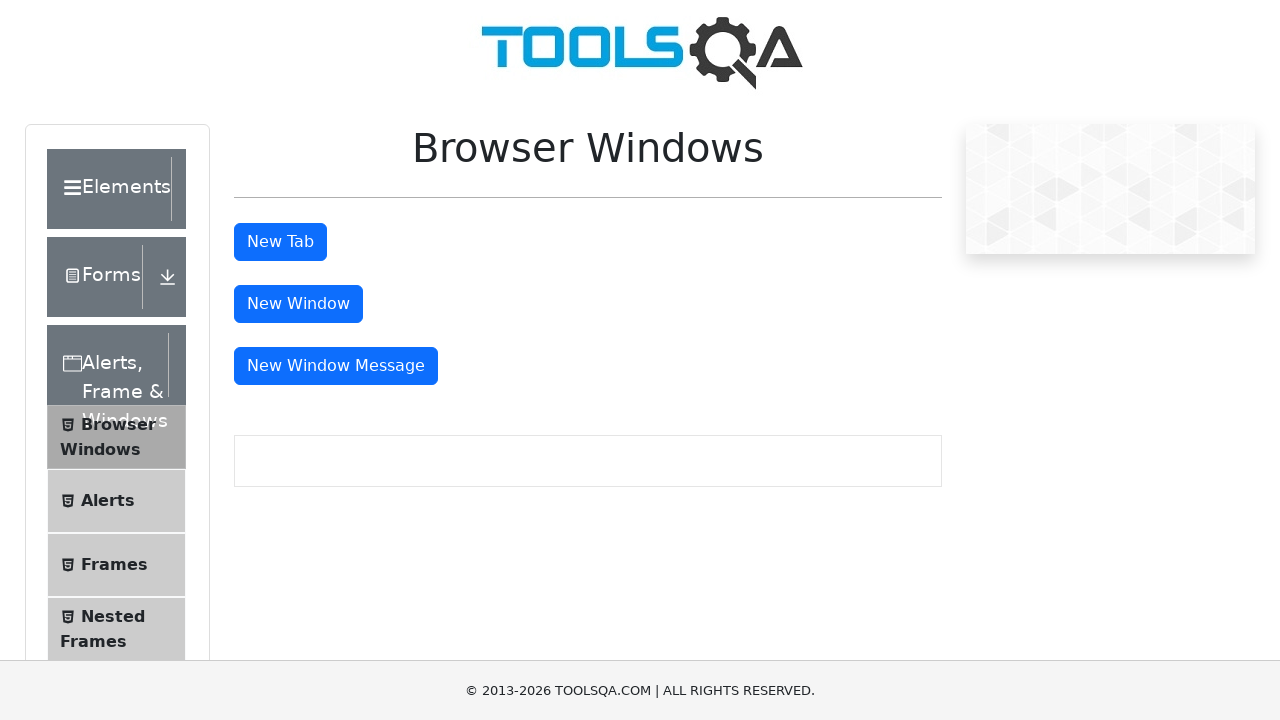

Clicked 'New Window' button to open a new browser window at (298, 304) on #windowButton
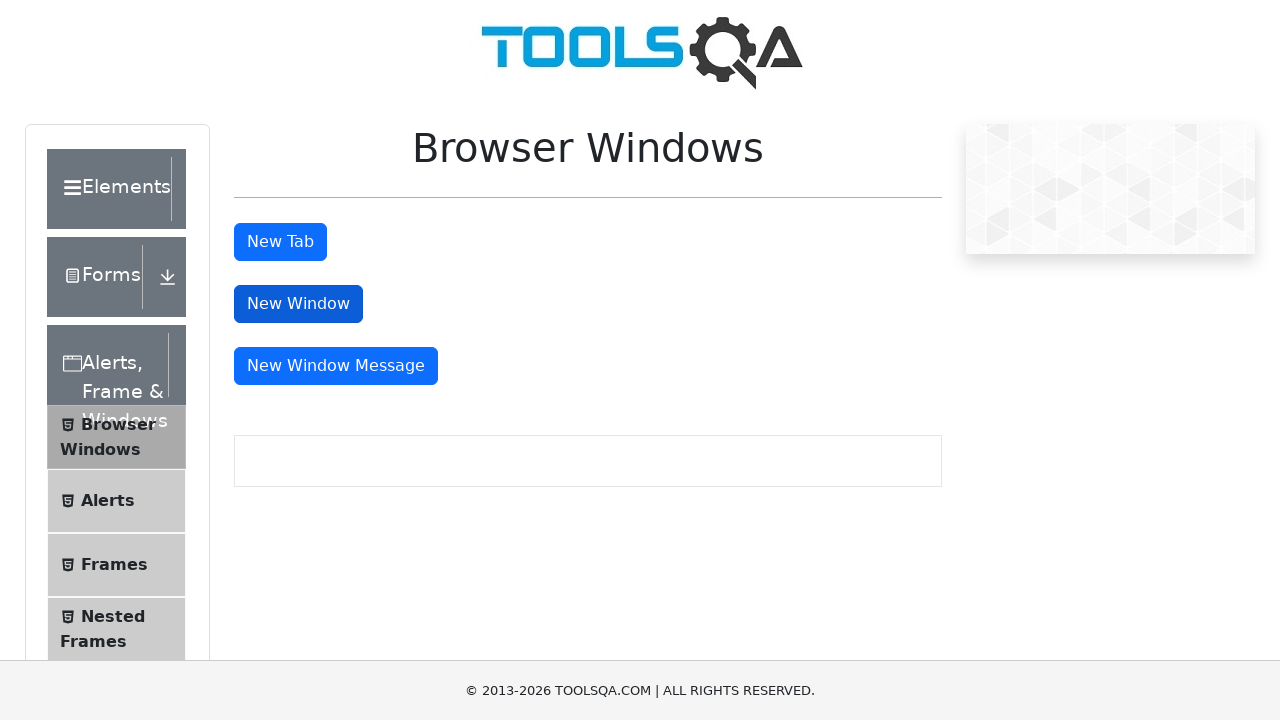

New window page object captured
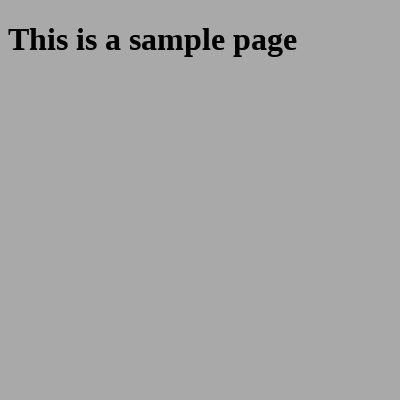

New window page loaded completely
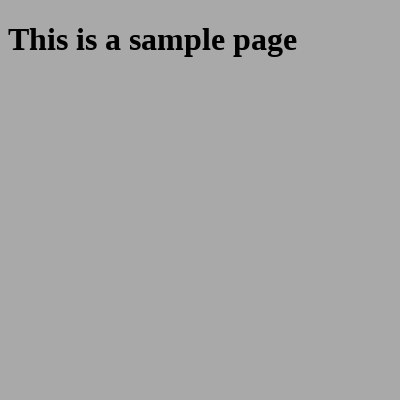

Located the sample heading element
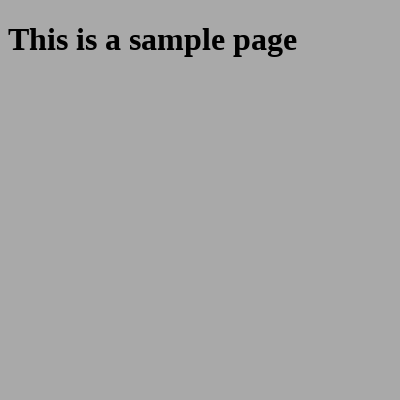

Sample heading element is visible and ready
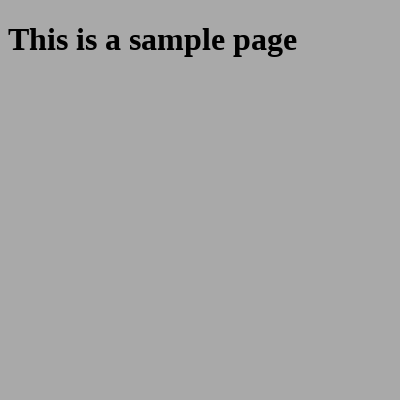

Verified heading text displays 'This is a sample page' correctly
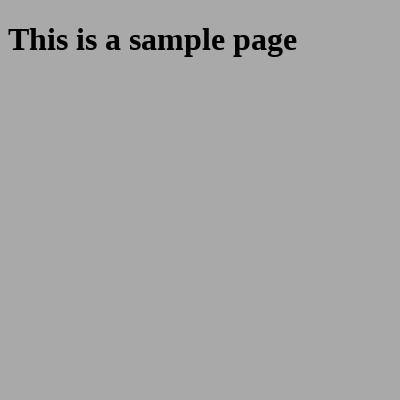

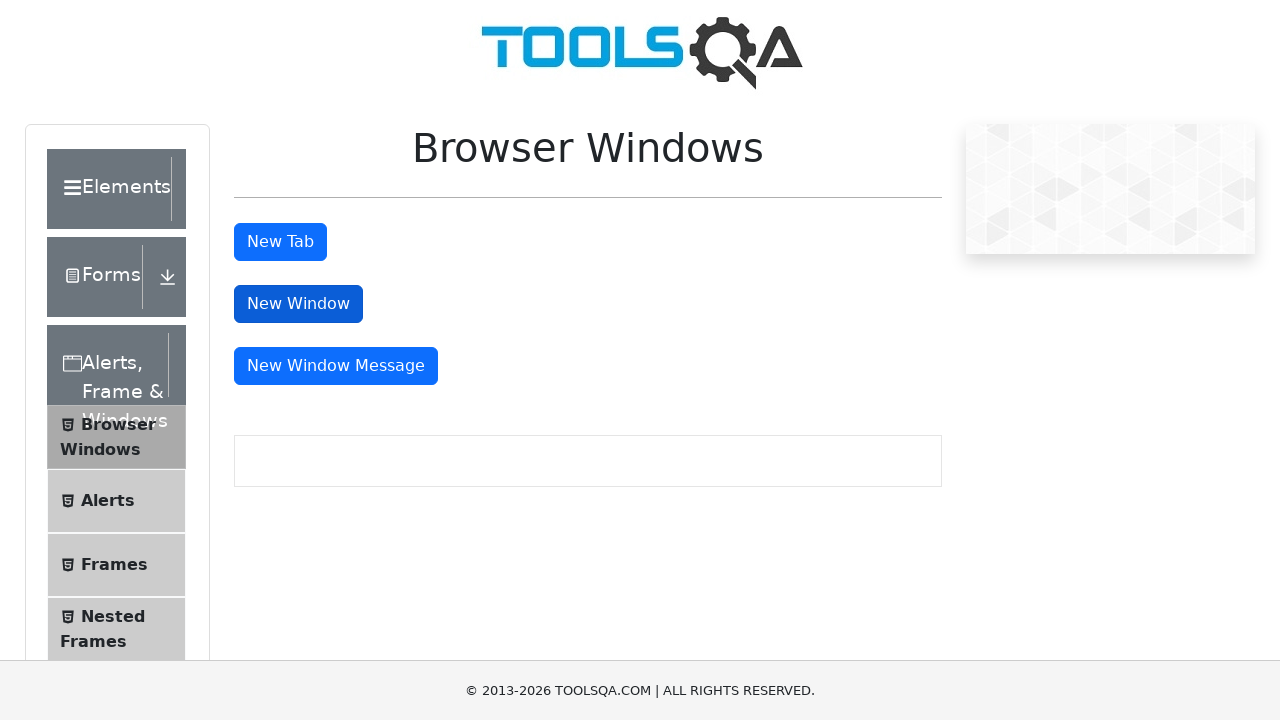